Tests multi-window handling by clicking a link that opens a new window, capturing all window handles, and switching between windows.

Starting URL: https://the-internet.herokuapp.com/windows

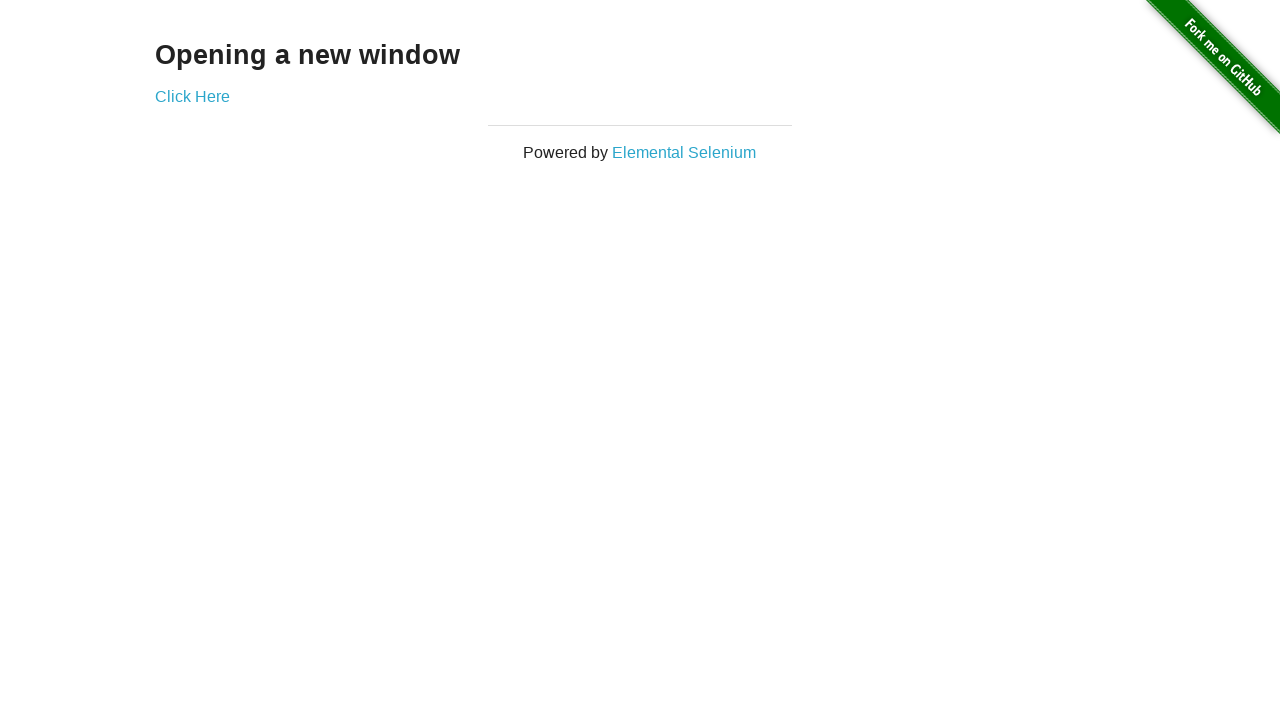

Clicked 'Click Here' link to open new window at (192, 96) on text=Click Here
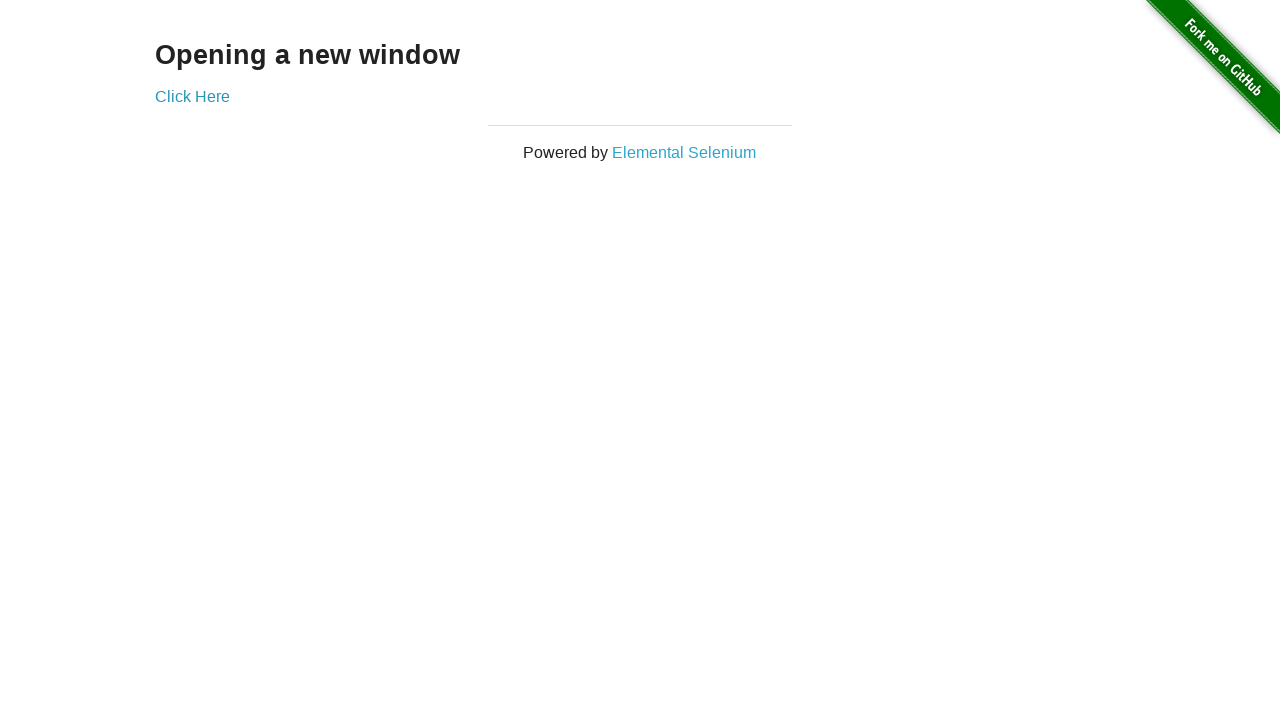

Captured new page handle from context
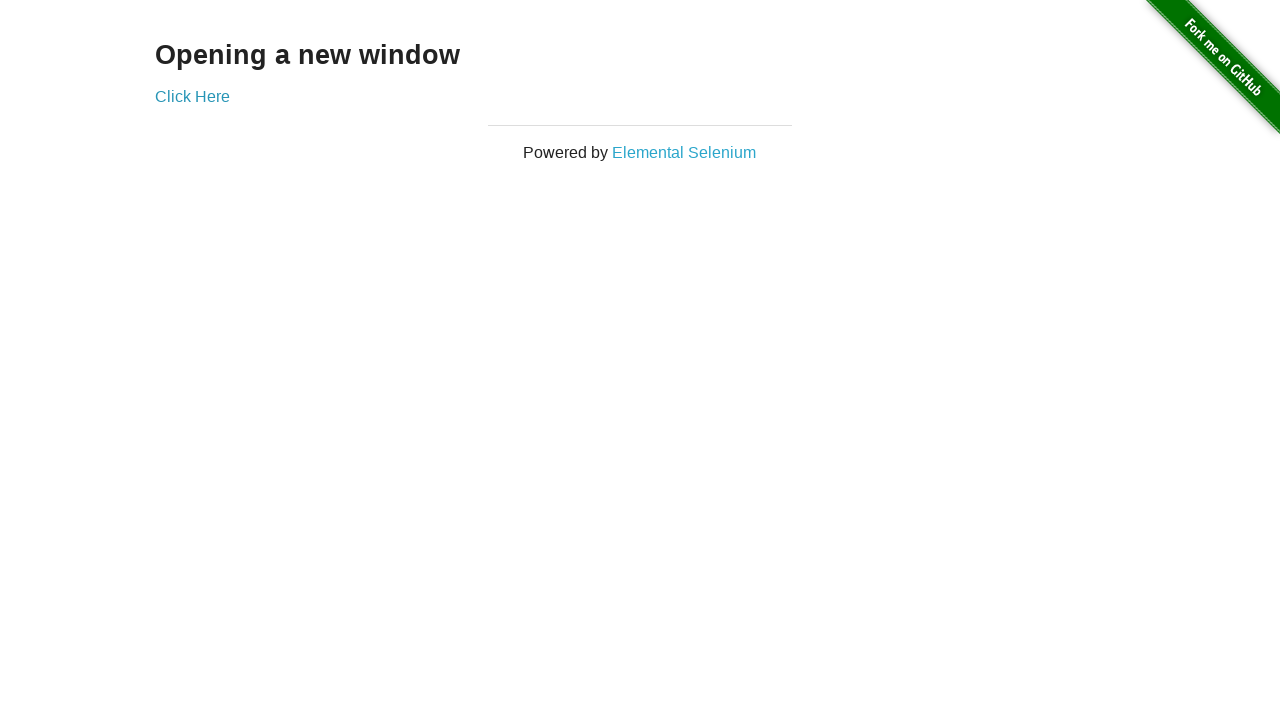

New page loaded successfully
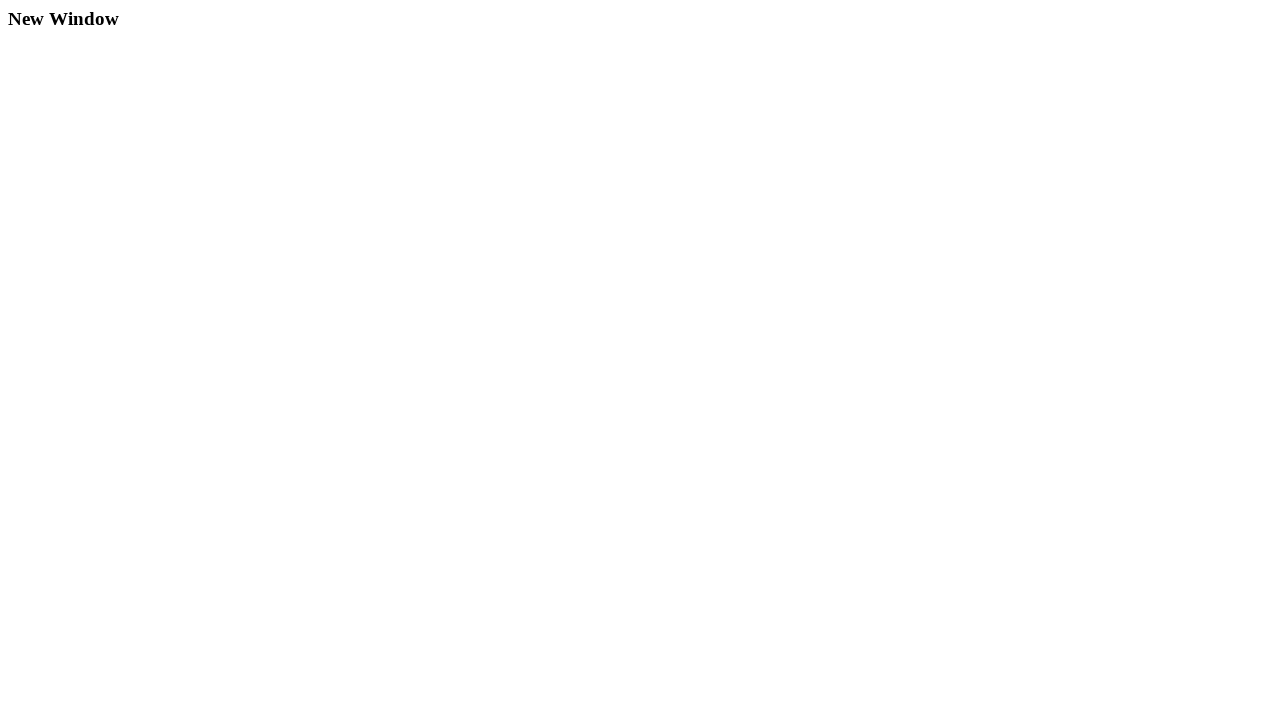

Original page URL: https://the-internet.herokuapp.com/windows, New page URL: https://the-internet.herokuapp.com/windows/new
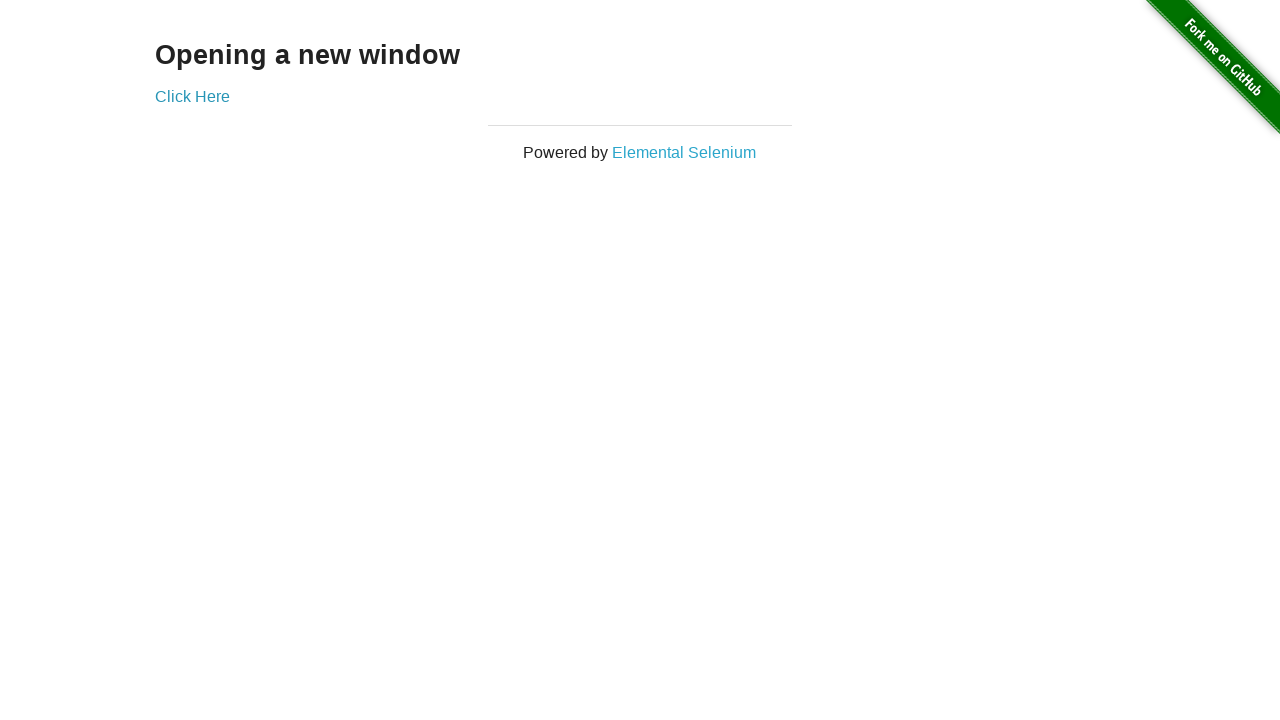

Switched back to original page
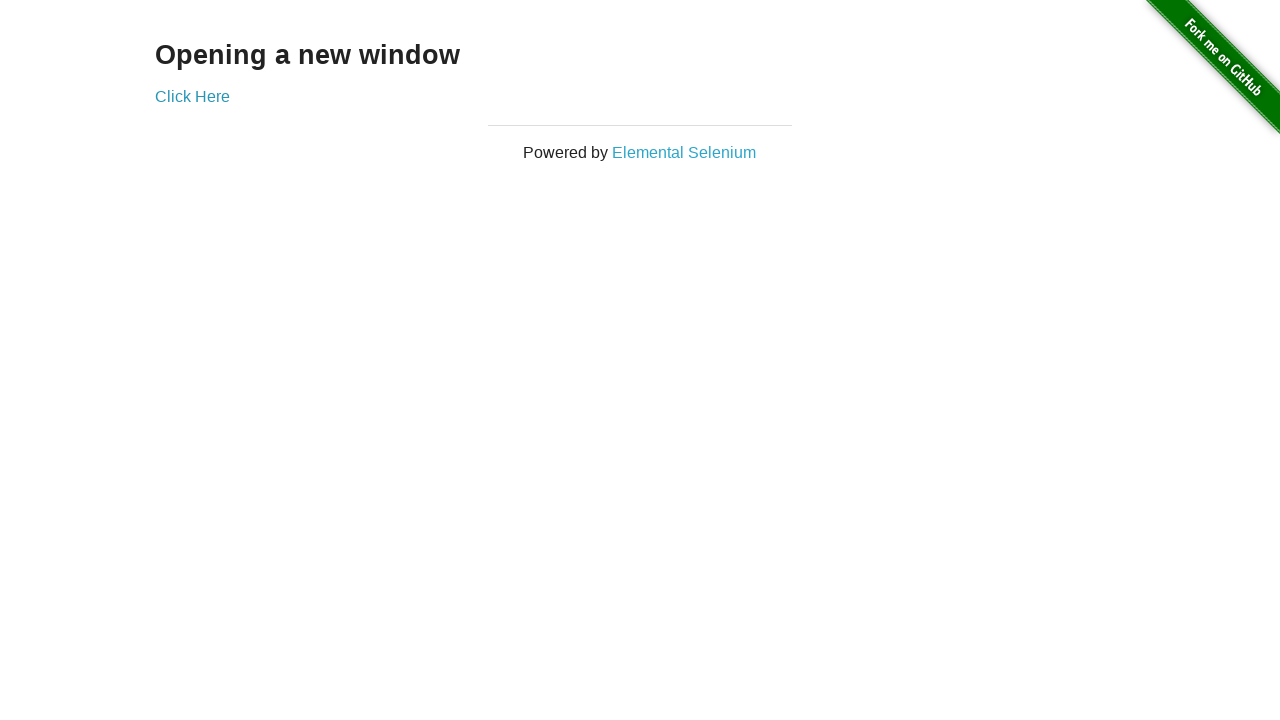

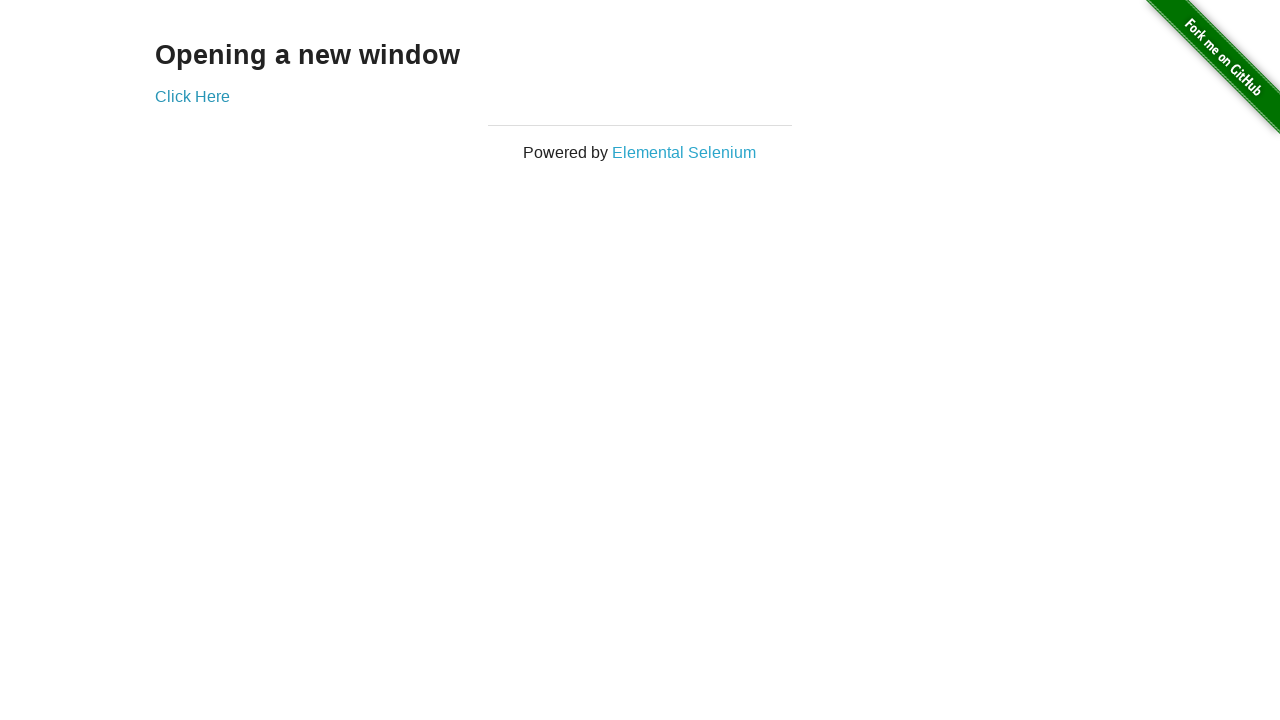